Tests sorting the Email column in ascending order by clicking the column header and verifying the text values are sorted alphabetically

Starting URL: http://the-internet.herokuapp.com/tables

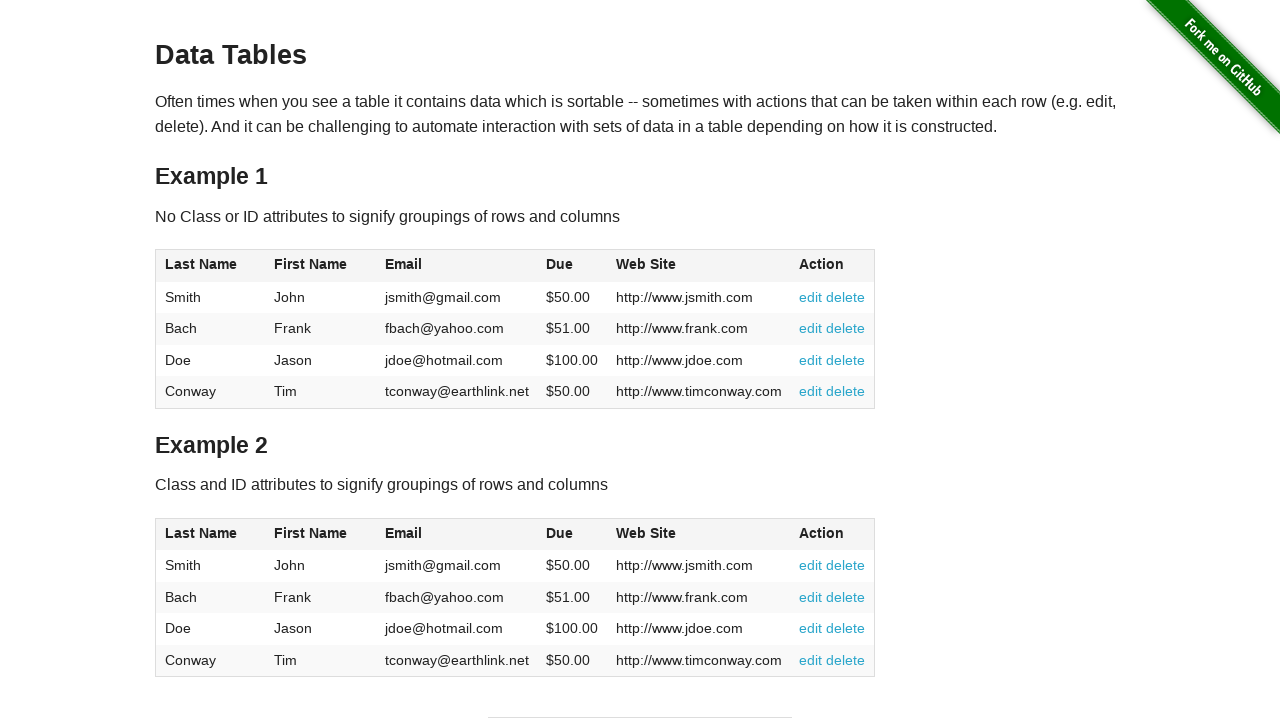

Clicked Email column header to sort in ascending order at (457, 266) on #table1 thead tr th:nth-of-type(3)
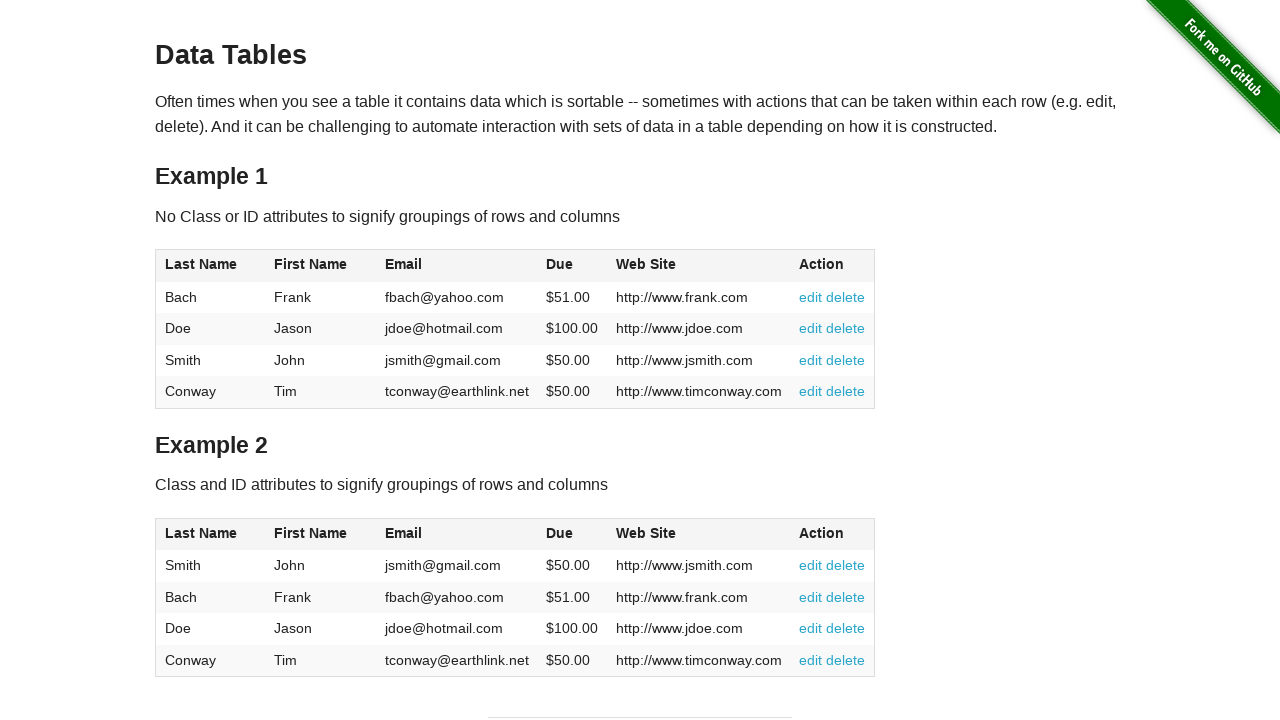

Email column values loaded and ready for verification
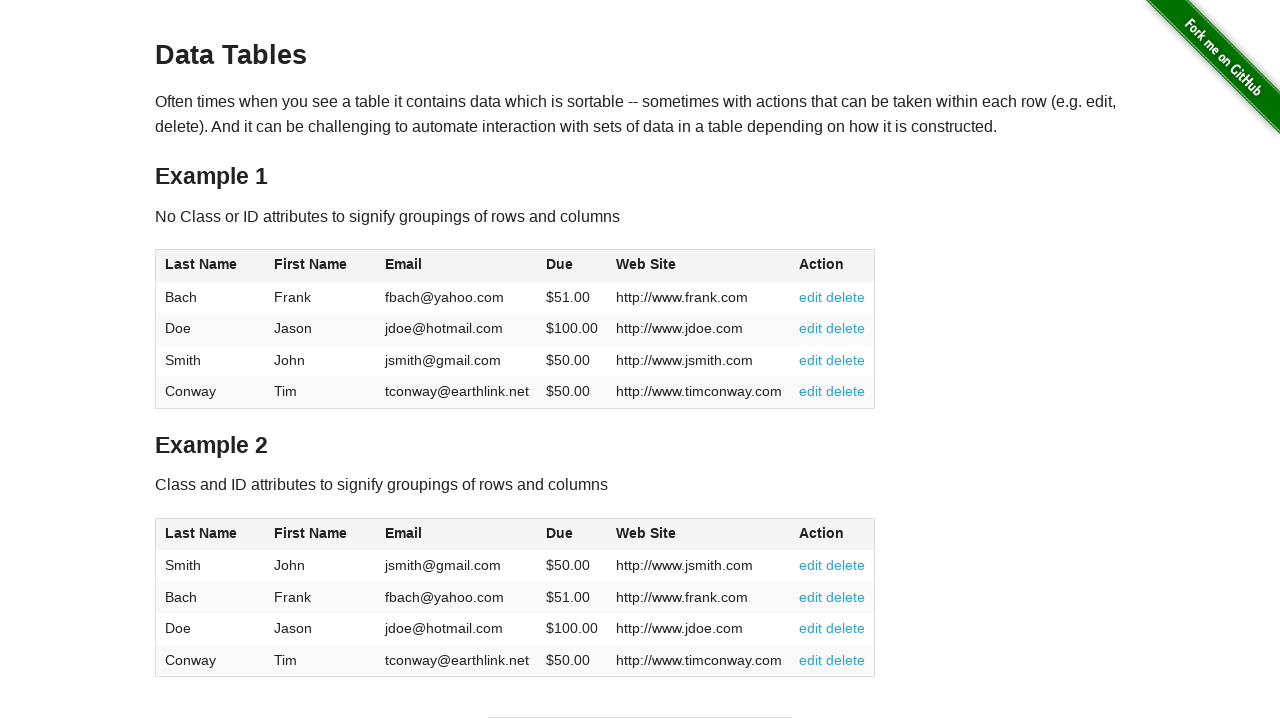

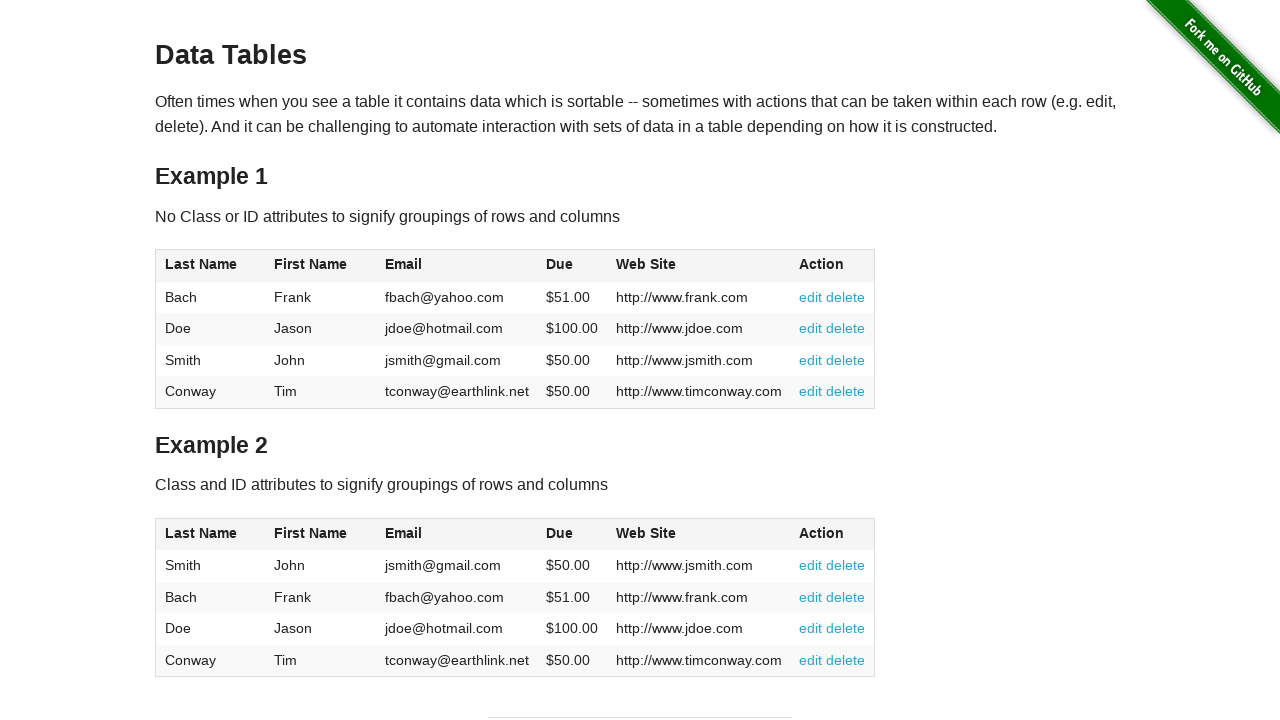